Tests footer link navigation to Digital Transformation and Software Office website

Starting URL: https://abs.firat.edu.tr/tr

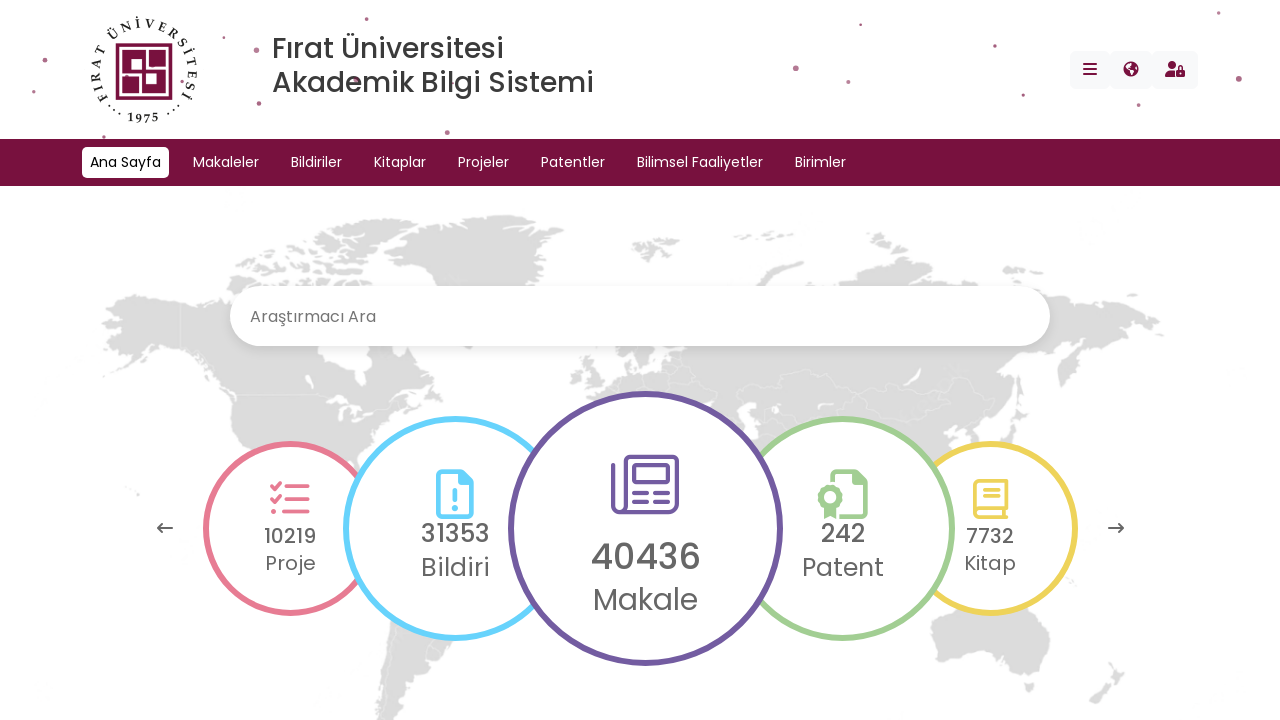

Clicked footer link to Digital Transformation and Software Office at (727, 699) on text=Dijital Dönüşüm ve Yazılım Ofisi
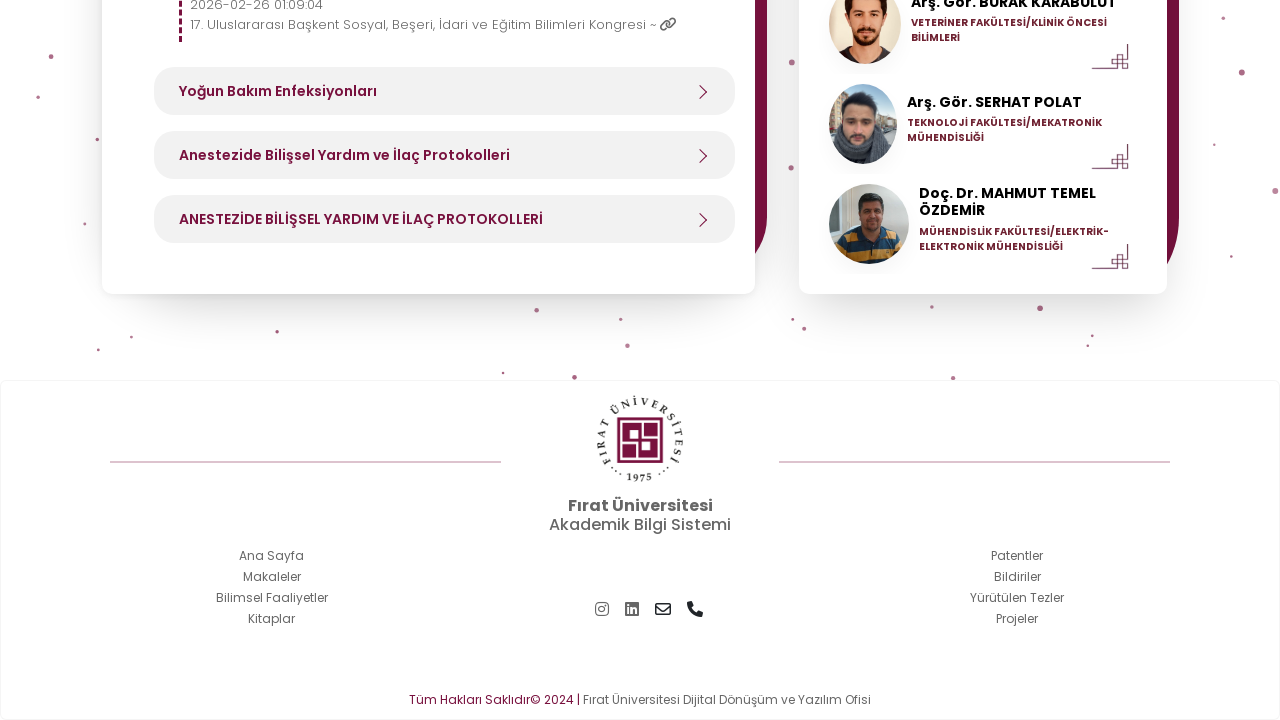

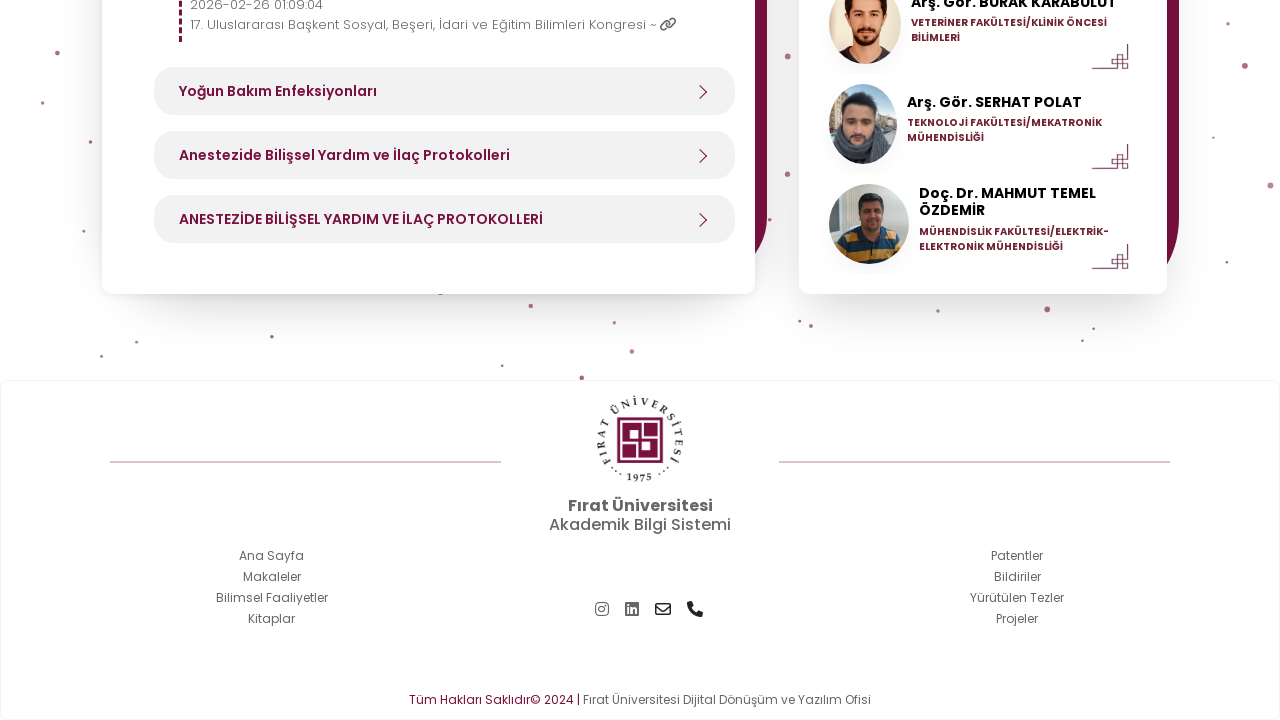